Tests the Back button on the answers to question 3 to verify the question field is displayed

Starting URL: https://shemsvcollege.github.io/Trivia/

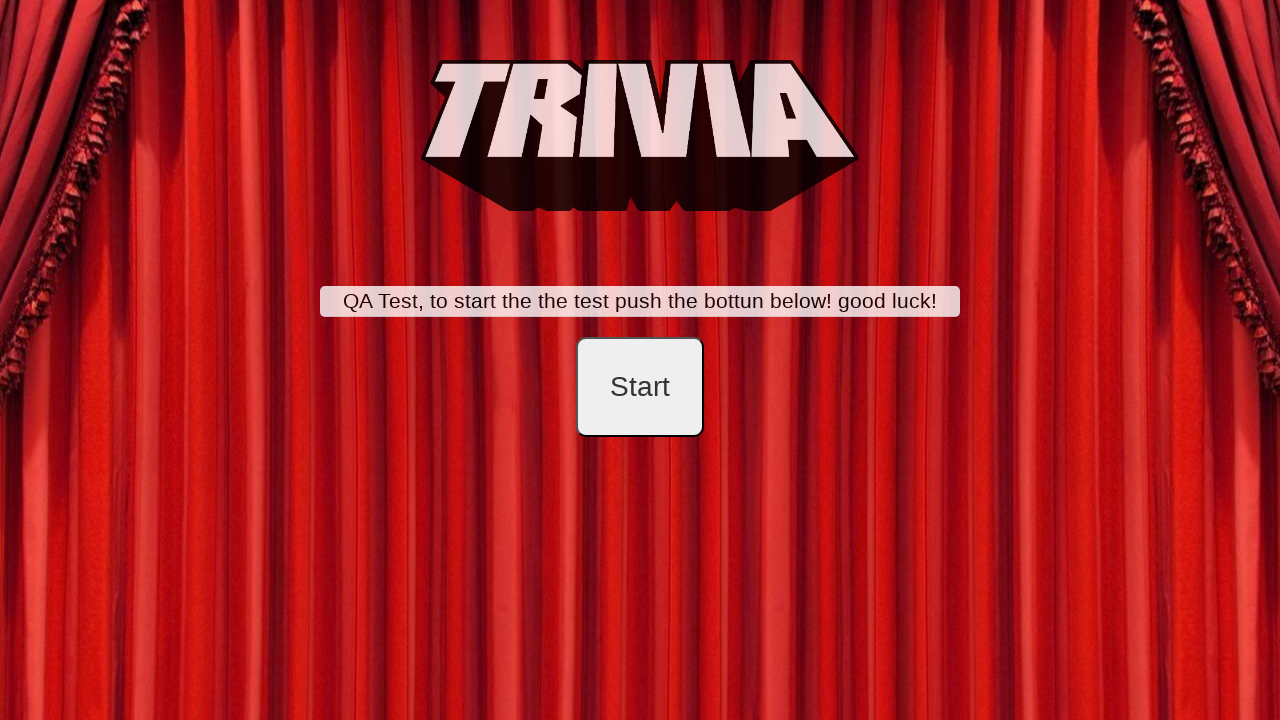

Clicked start button to begin trivia at (640, 387) on #startB
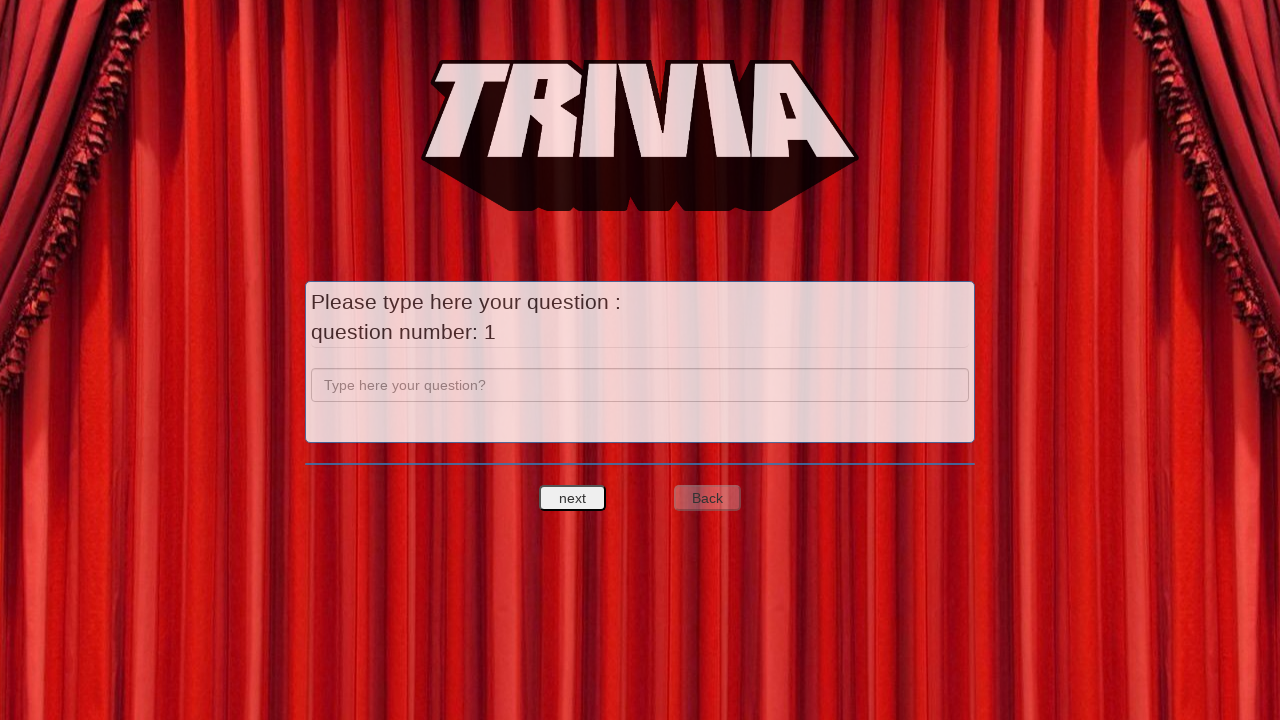

Filled question 1 field with 'a' on input[name='question']
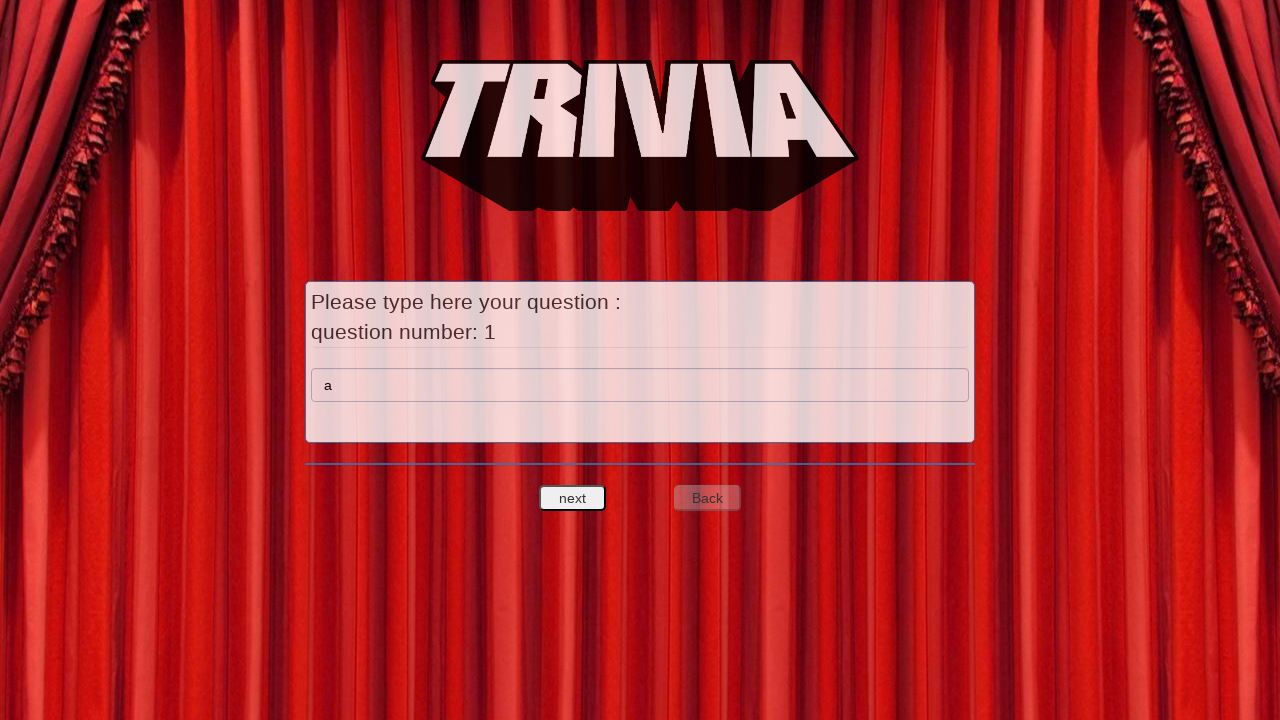

Clicked next button to proceed to answers for question 1 at (573, 498) on #nextquest
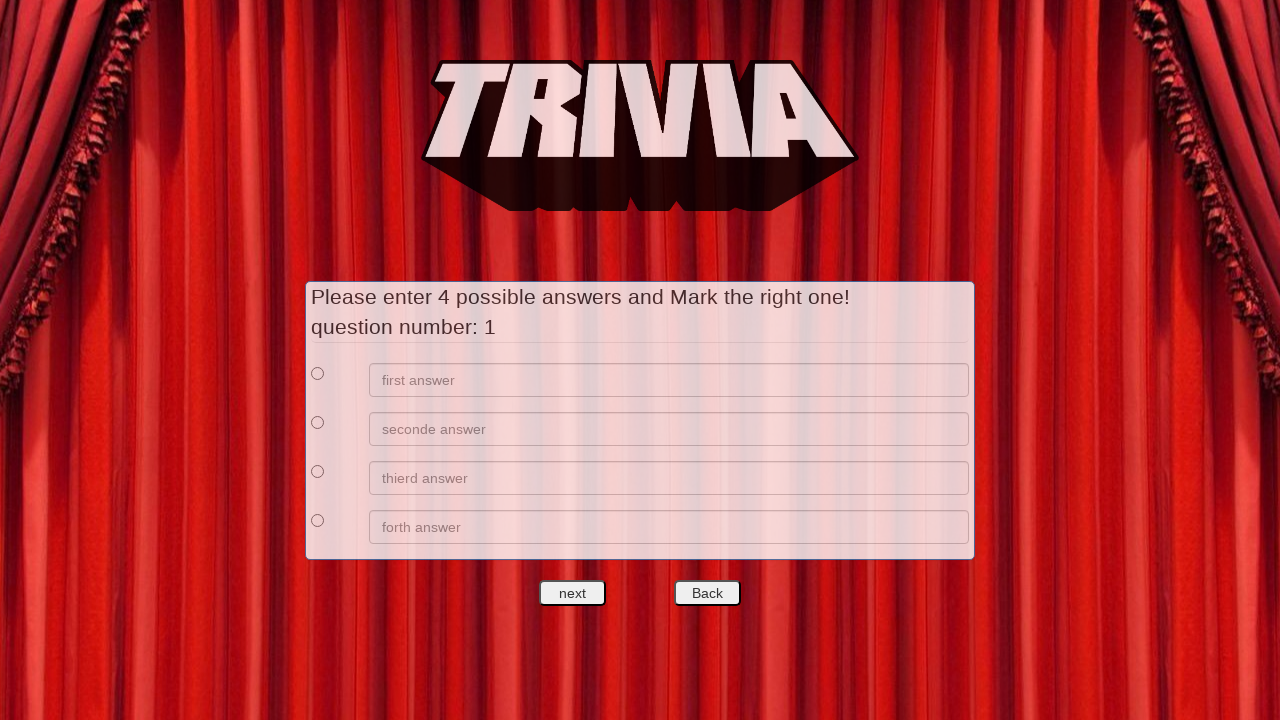

Filled answer 1 for question 1 with 'a' on //*[@id='answers']/div[1]/div[2]/input
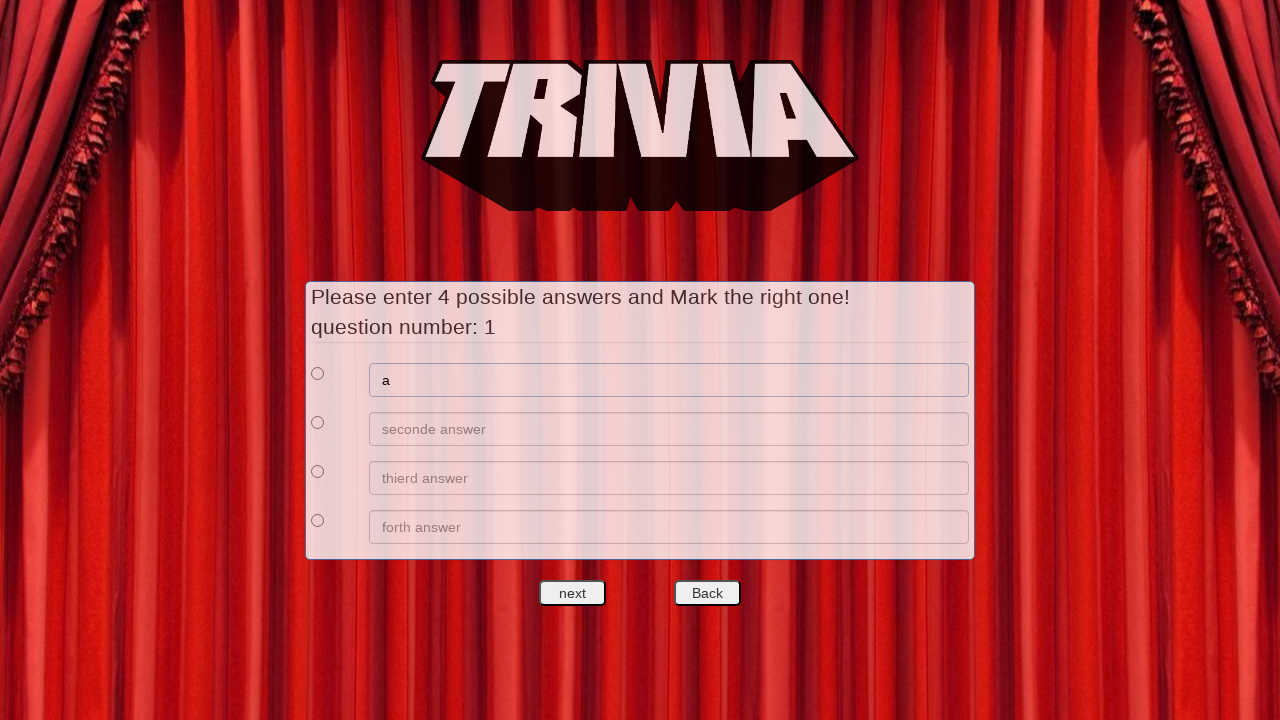

Filled answer 2 for question 1 with 'b' on //*[@id='answers']/div[2]/div[2]/input
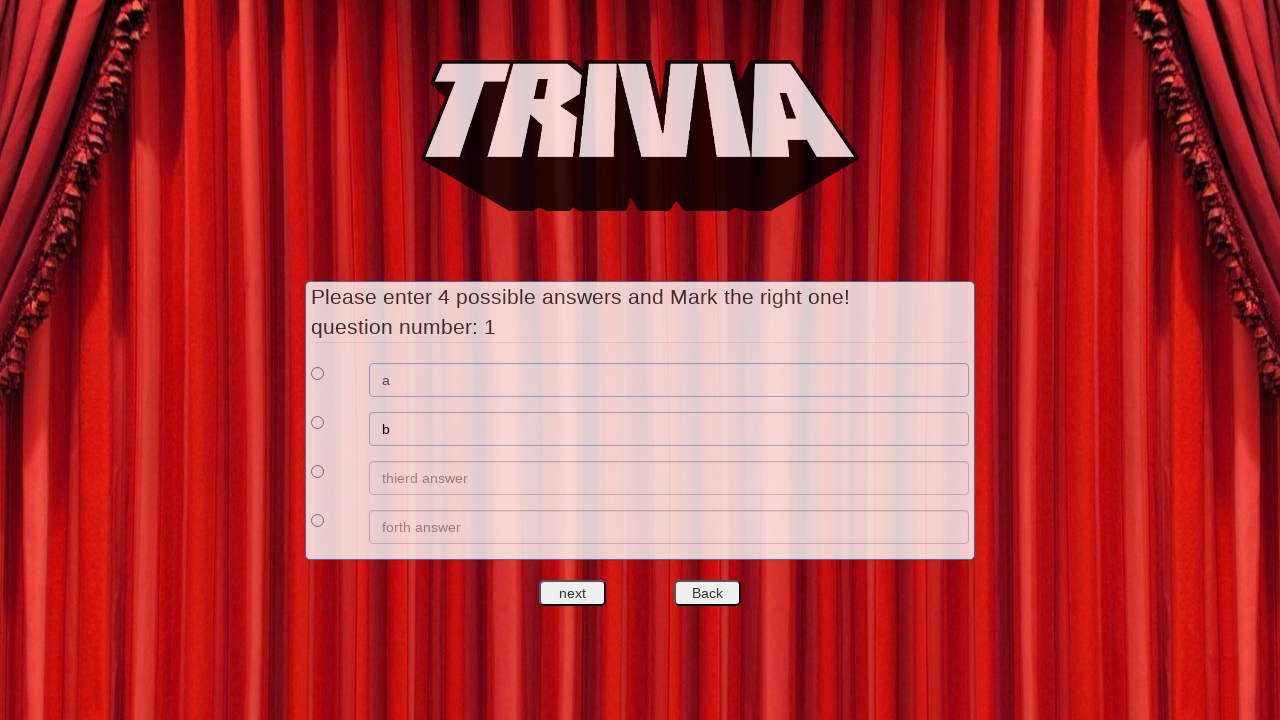

Filled answer 3 for question 1 with 'c' on //*[@id='answers']/div[3]/div[2]/input
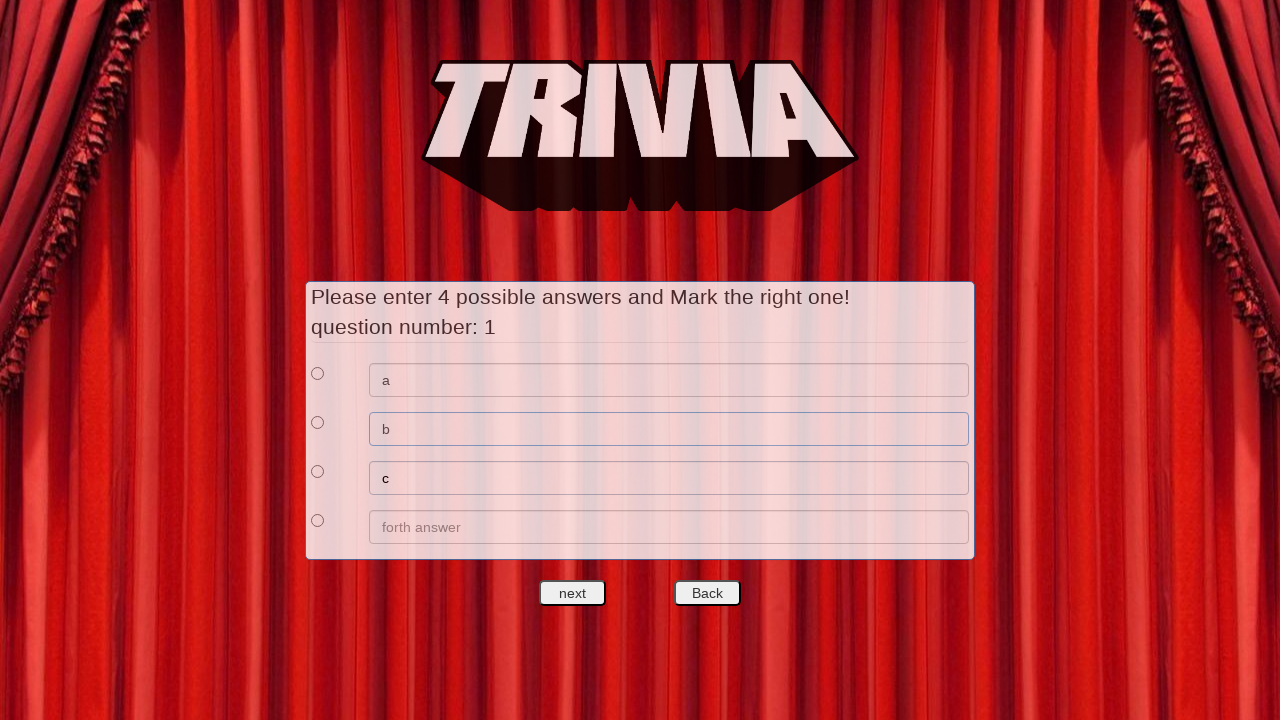

Filled answer 4 for question 1 with 'd' on //*[@id='answers']/div[4]/div[2]/input
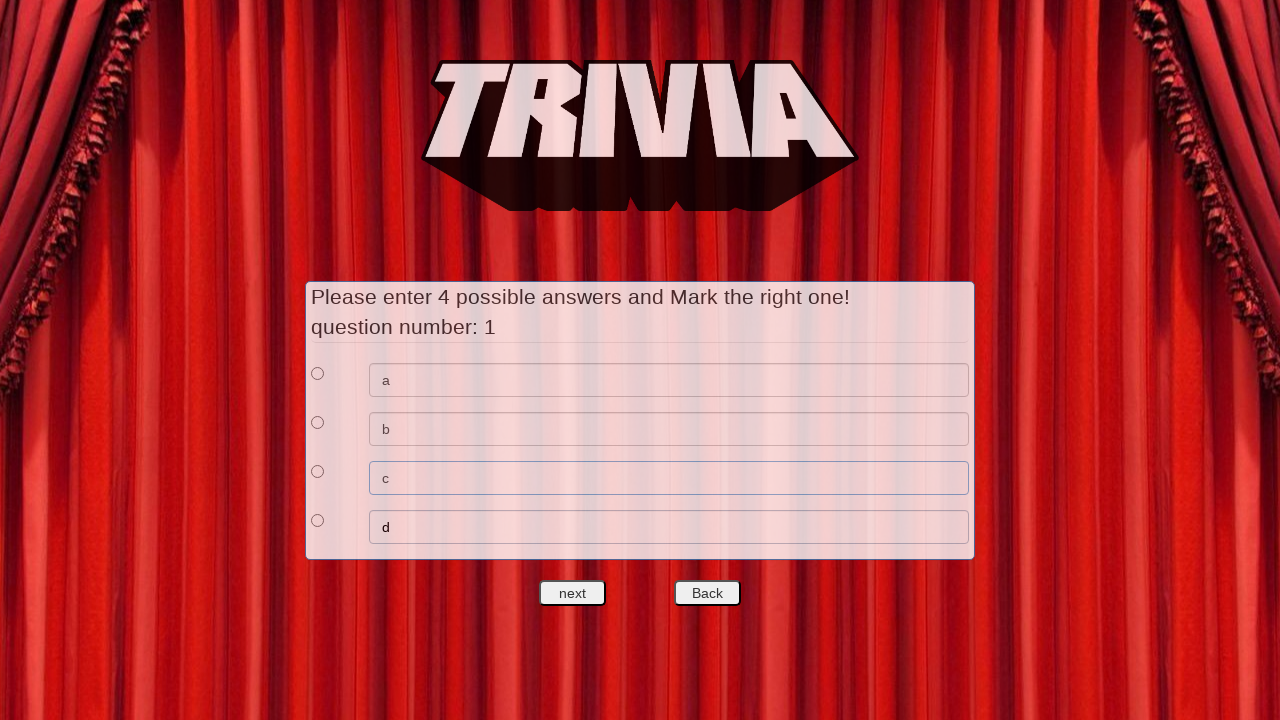

Selected answer 1 as correct answer for question 1 at (318, 373) on xpath=//*[@id='answers']/div[1]/div[1]/input
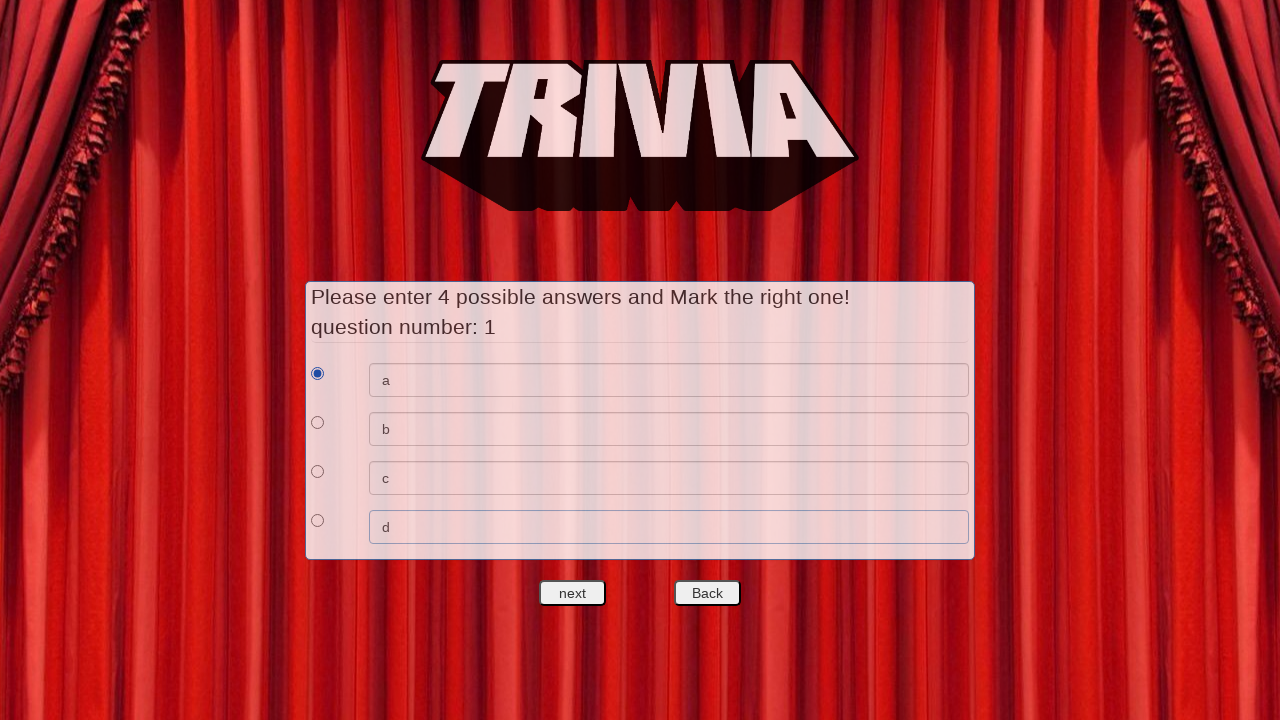

Clicked next button to proceed to question 2 at (573, 593) on #nextquest
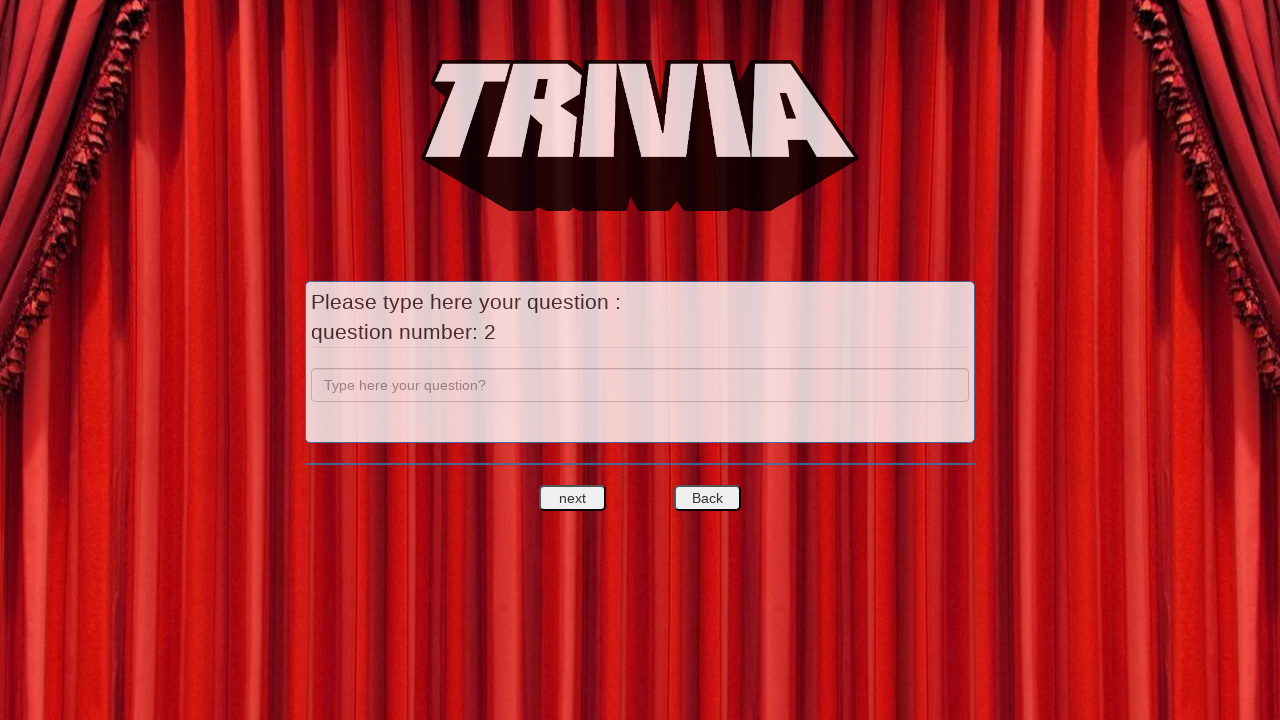

Filled question 2 field with 'b' on input[name='question']
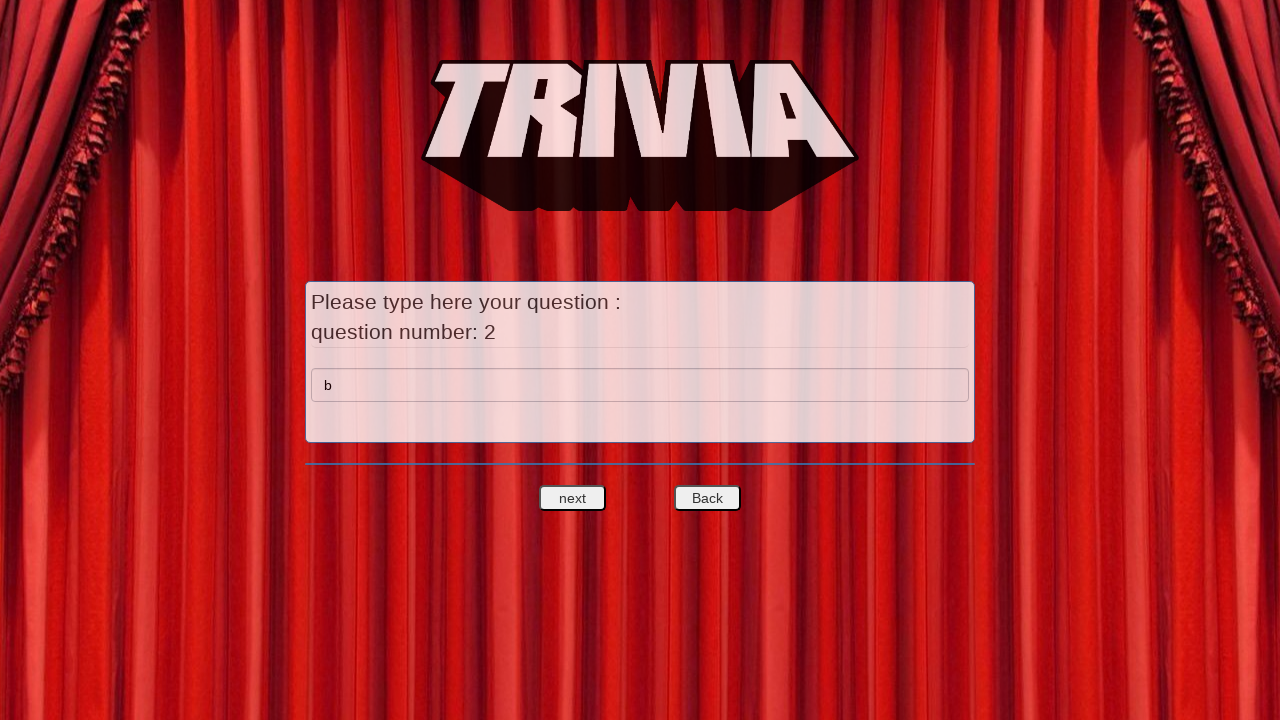

Clicked next button to proceed to answers for question 2 at (573, 498) on #nextquest
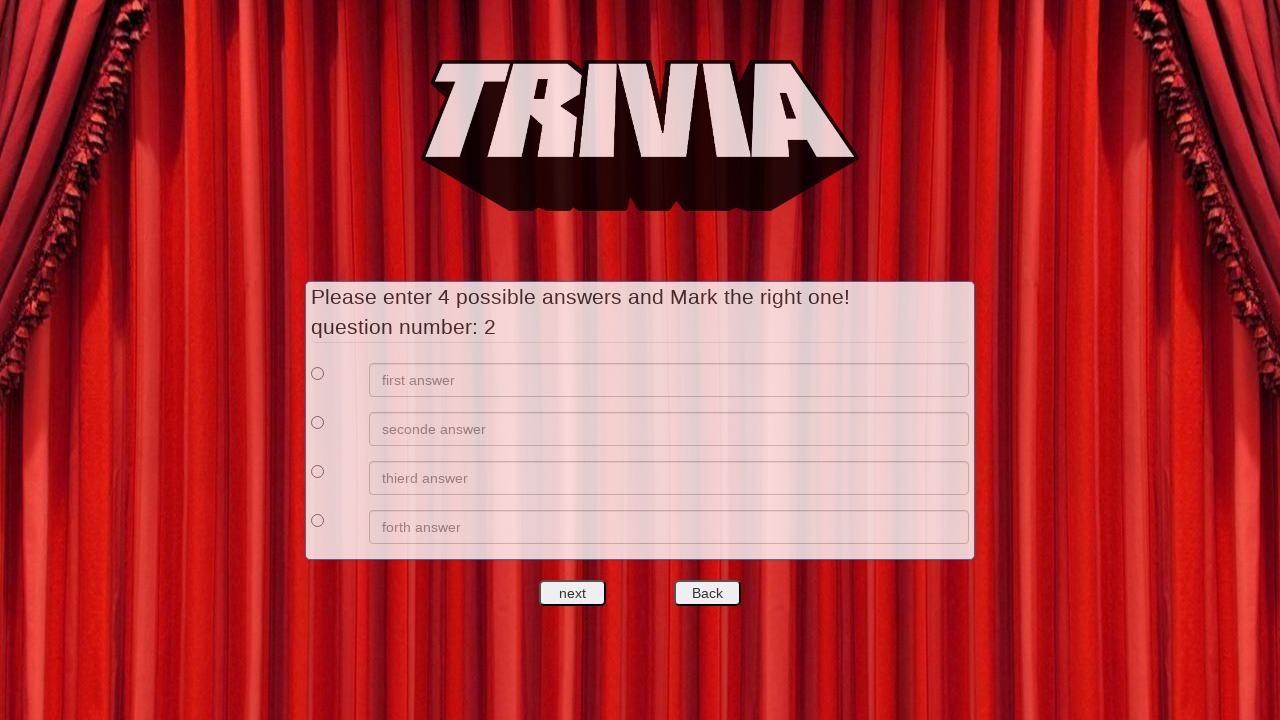

Filled answer 1 for question 2 with 'e' on //*[@id='answers']/div[1]/div[2]/input
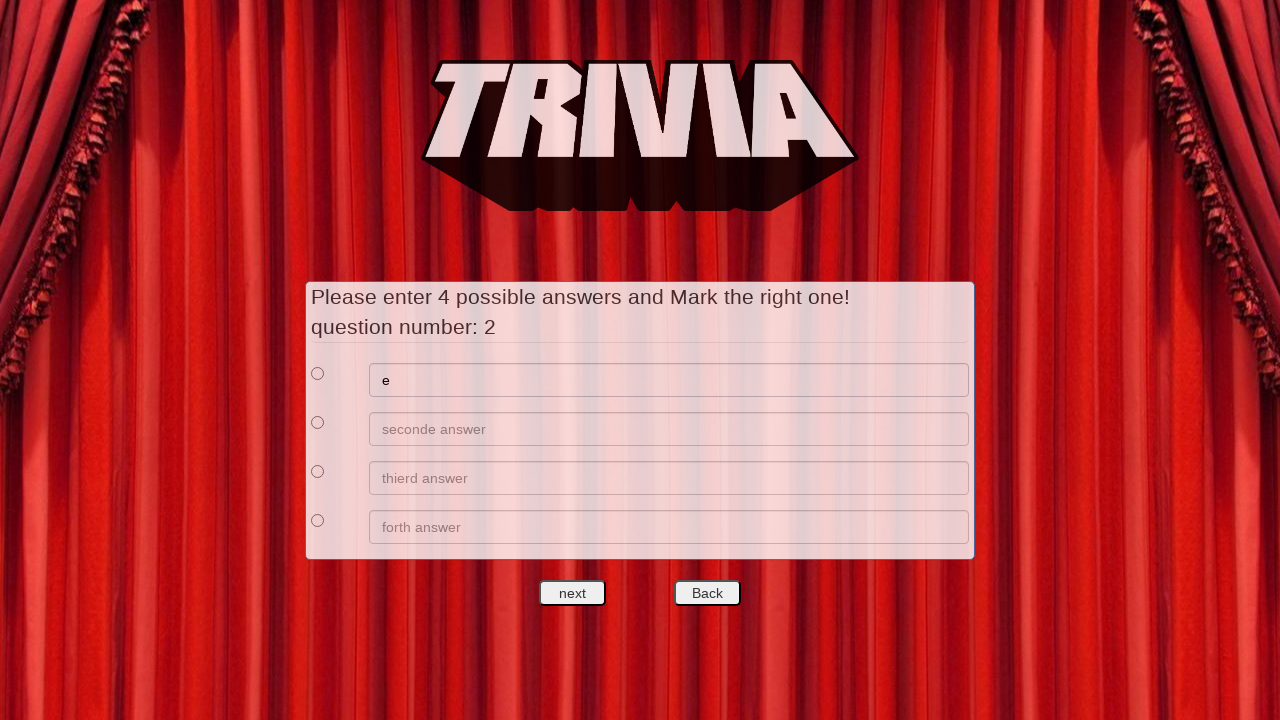

Filled answer 2 for question 2 with 'f' on //*[@id='answers']/div[2]/div[2]/input
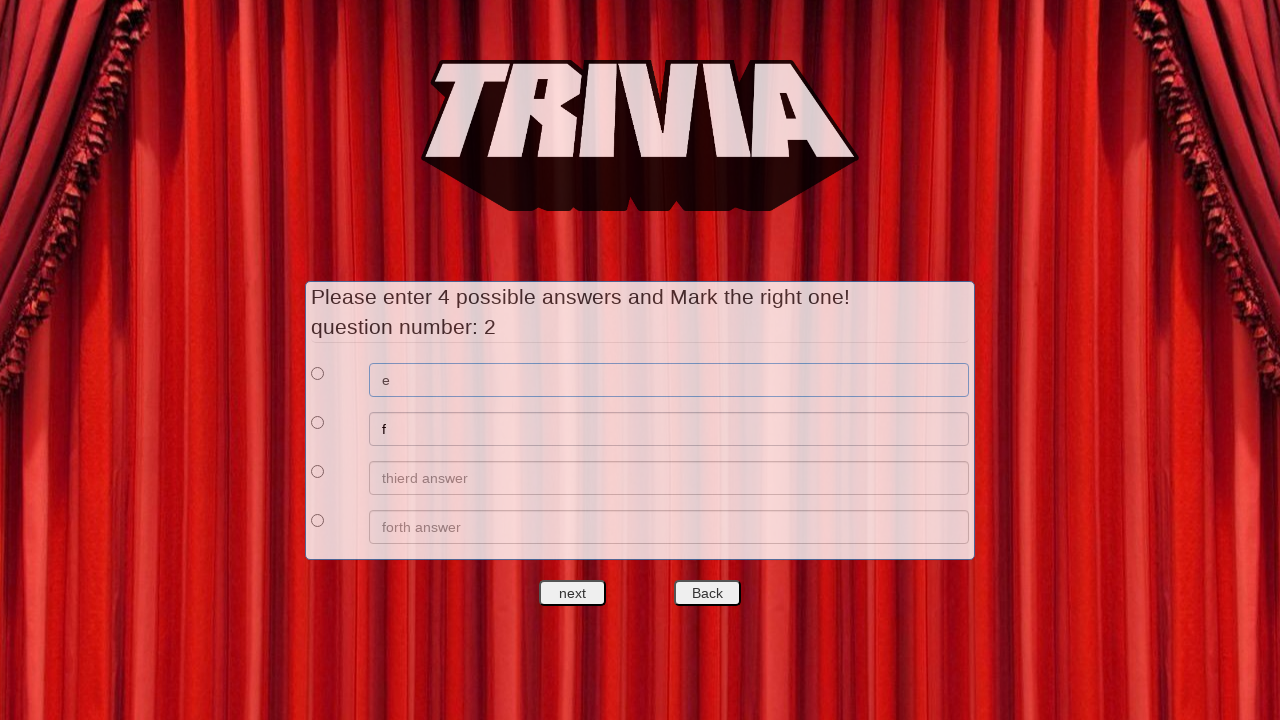

Filled answer 3 for question 2 with 'g' on //*[@id='answers']/div[3]/div[2]/input
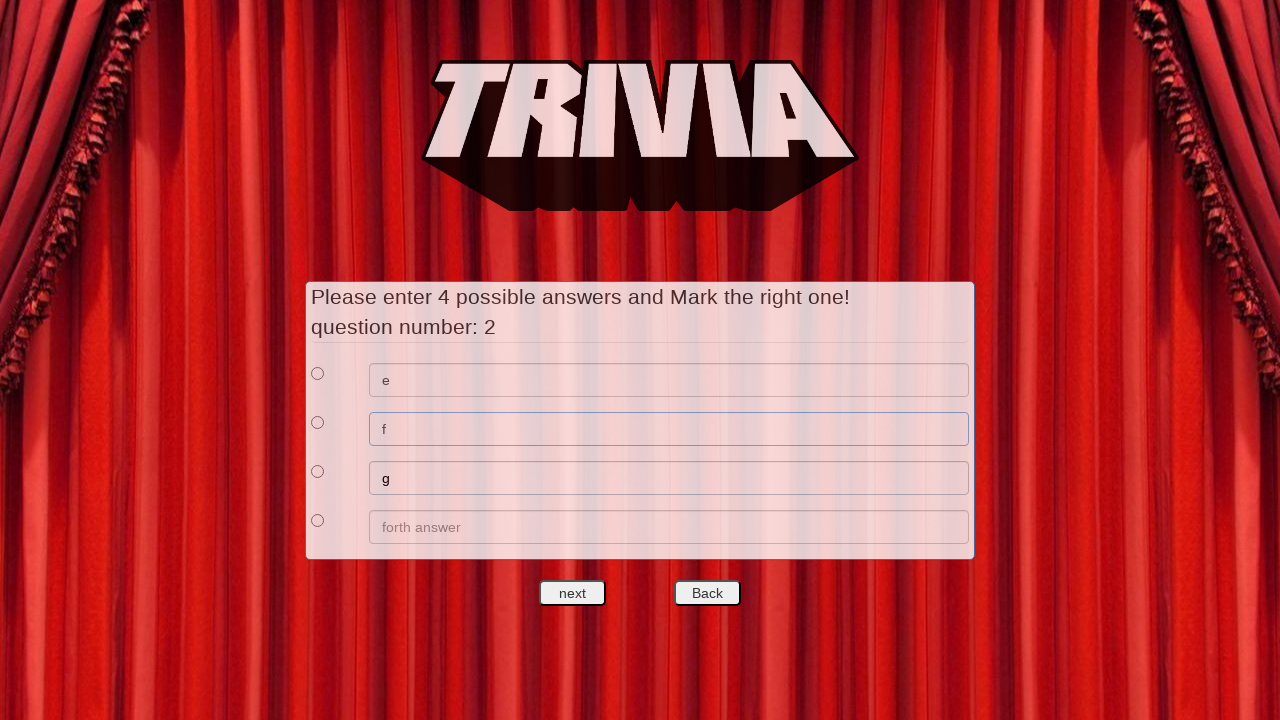

Filled answer 4 for question 2 with 'h' on //*[@id='answers']/div[4]/div[2]/input
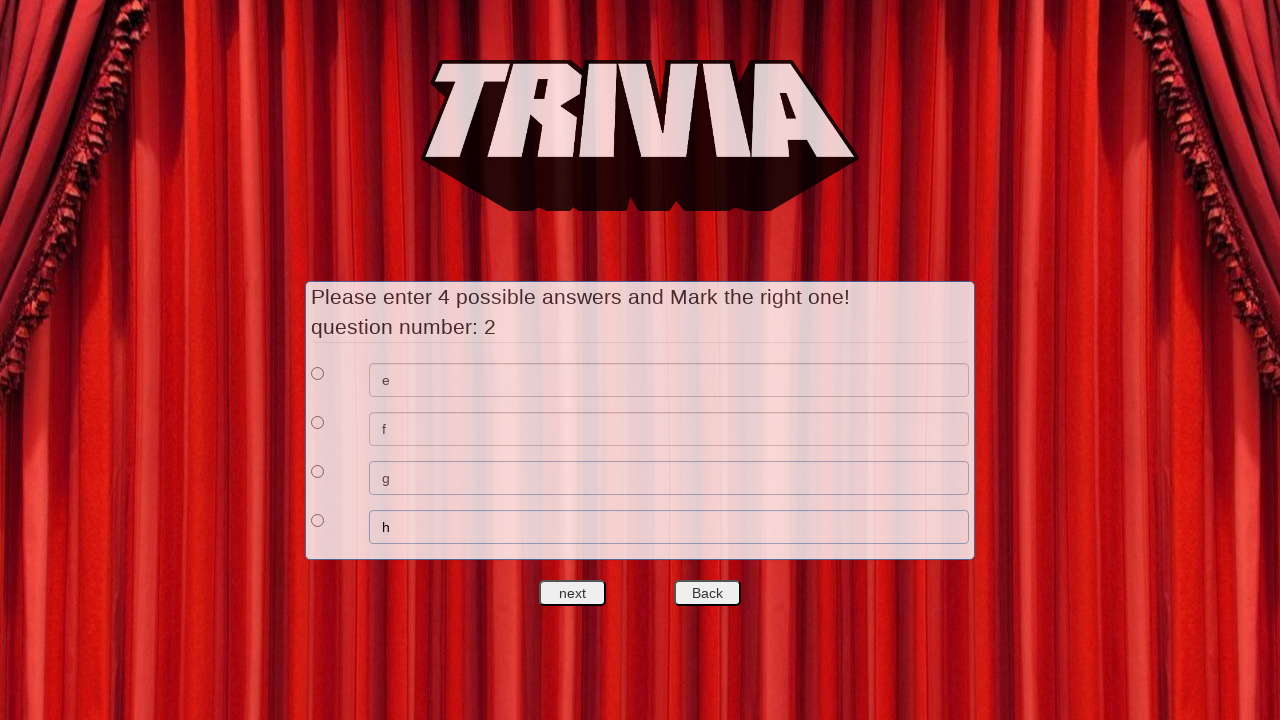

Selected answer 1 as correct answer for question 2 at (318, 373) on xpath=//*[@id='answers']/div[1]/div[1]/input
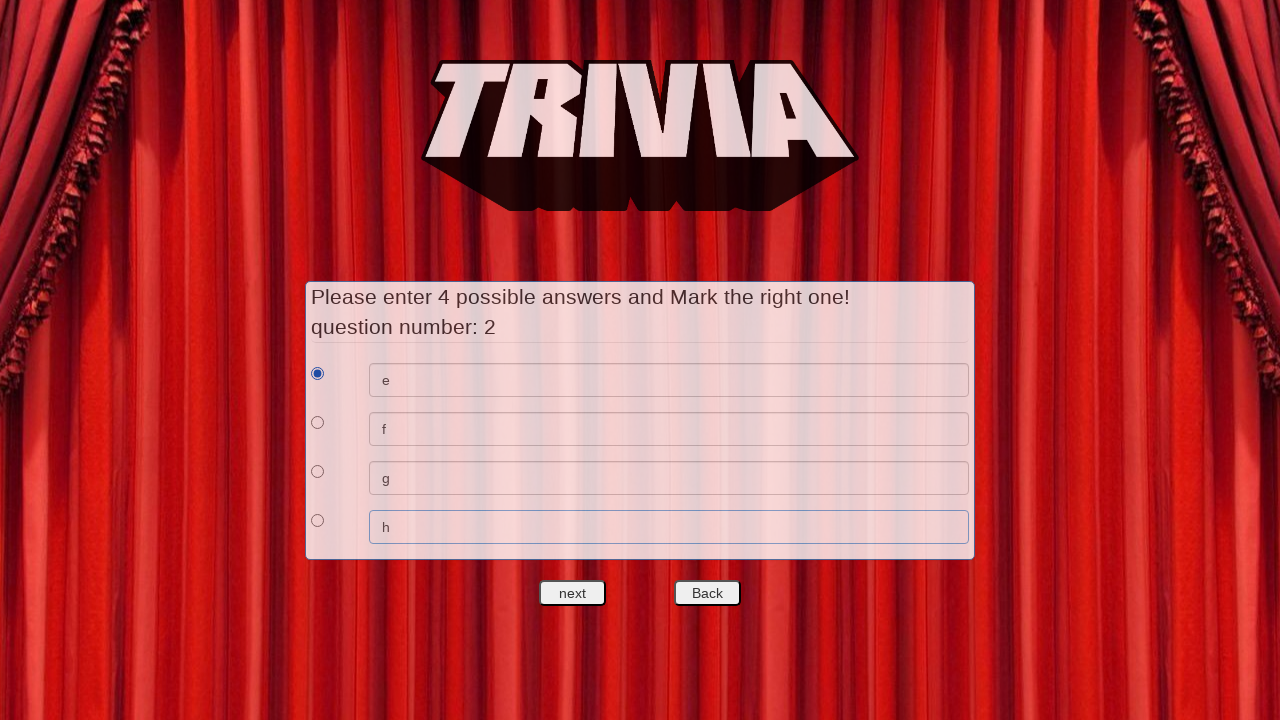

Clicked next button to proceed to question 3 at (573, 593) on #nextquest
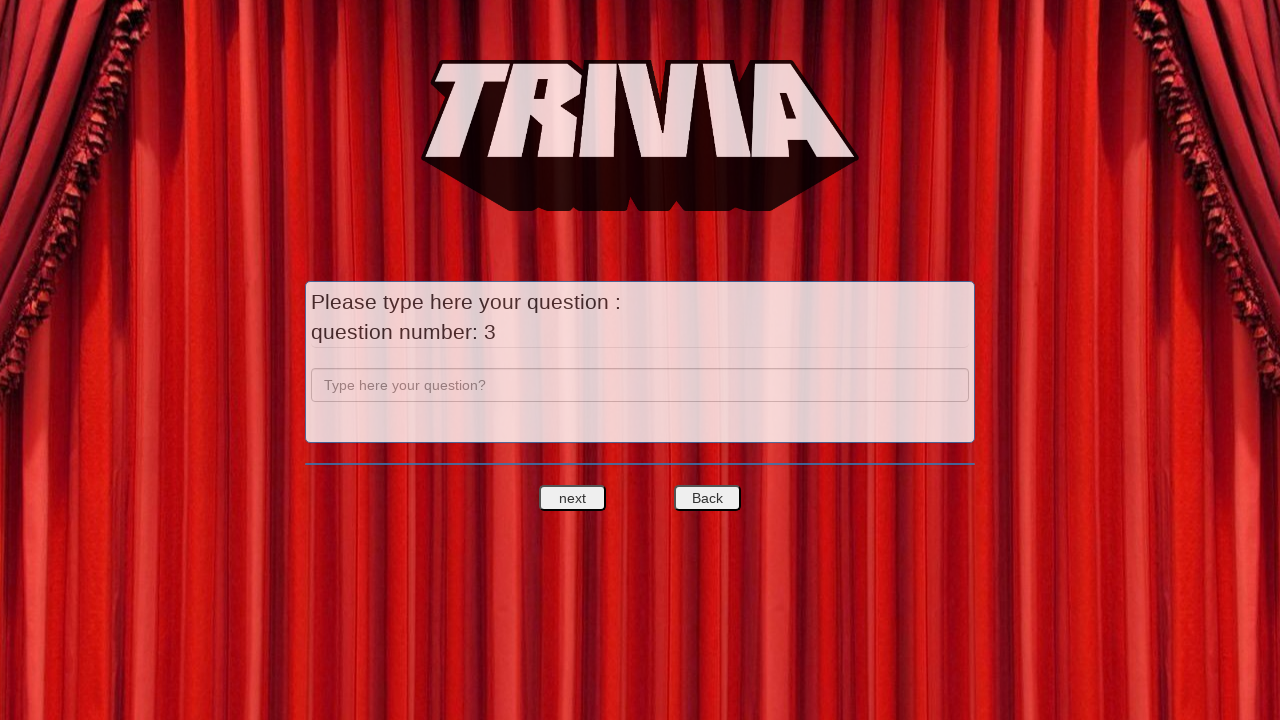

Clicked next button without entering question 3 text at (573, 498) on #nextquest
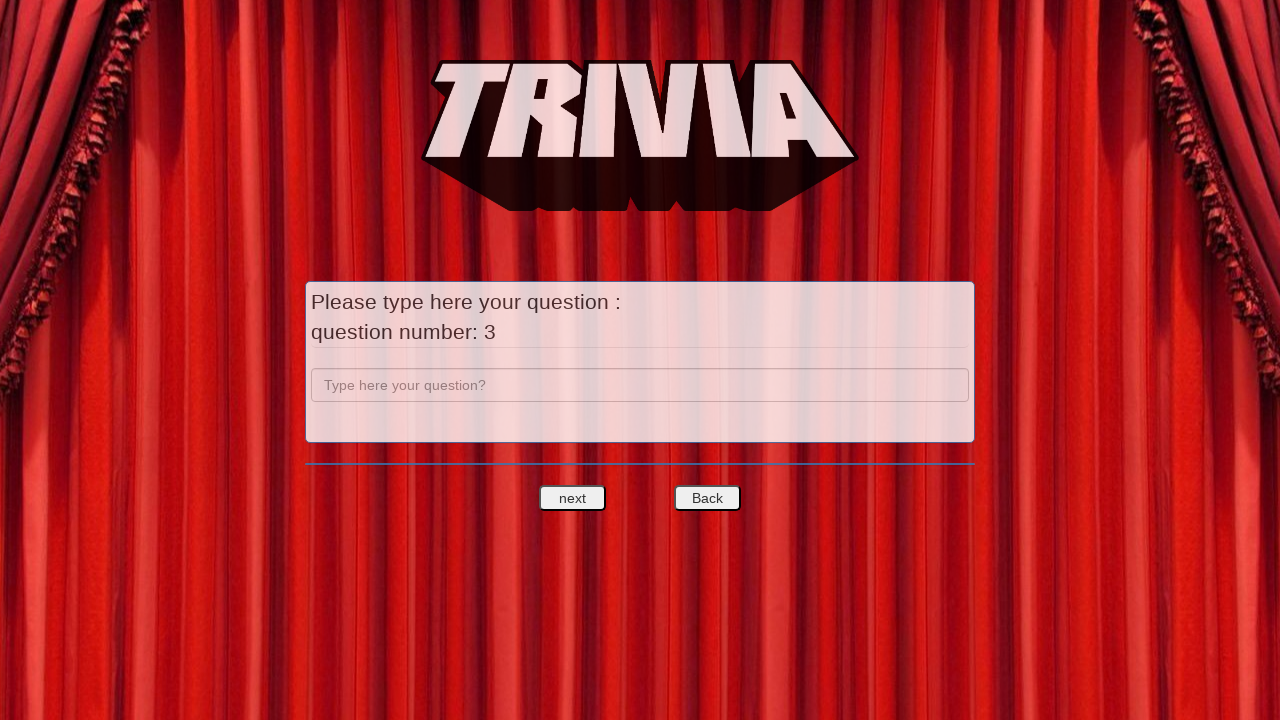

Filled question 3 field with 'c' on input[name='question']
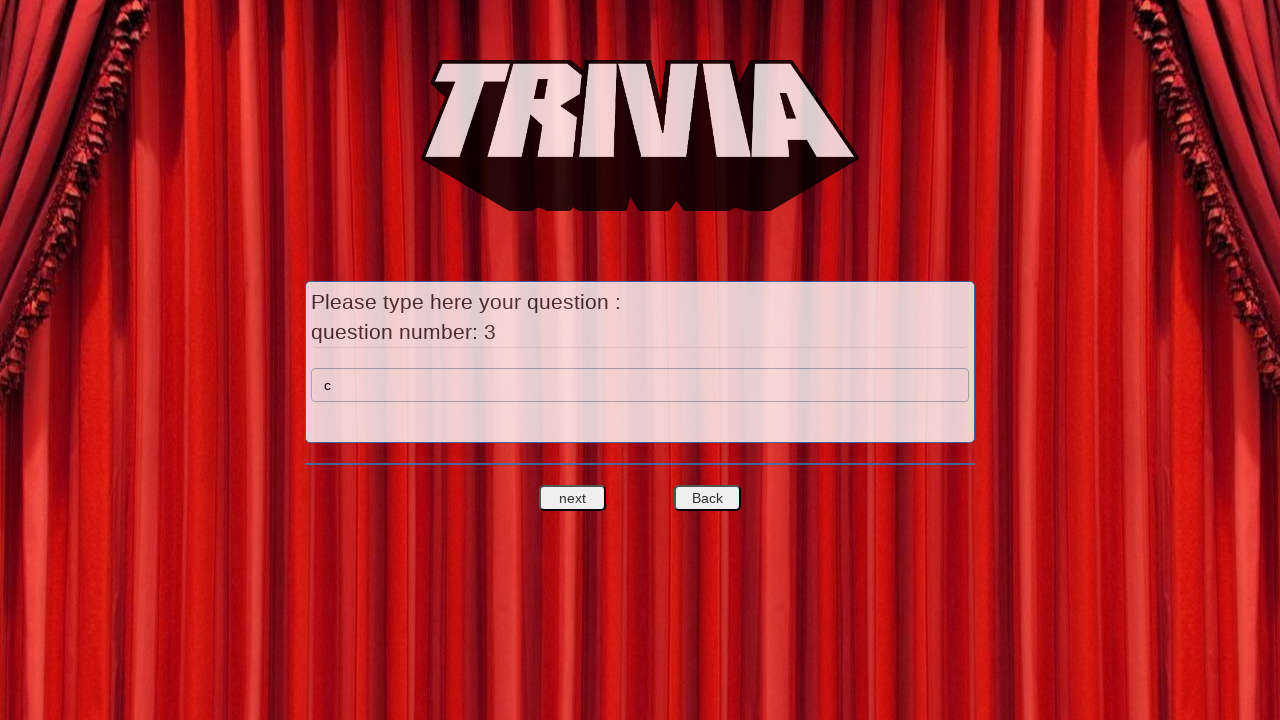

Clicked next button to proceed to answers for question 3 at (573, 498) on #nextquest
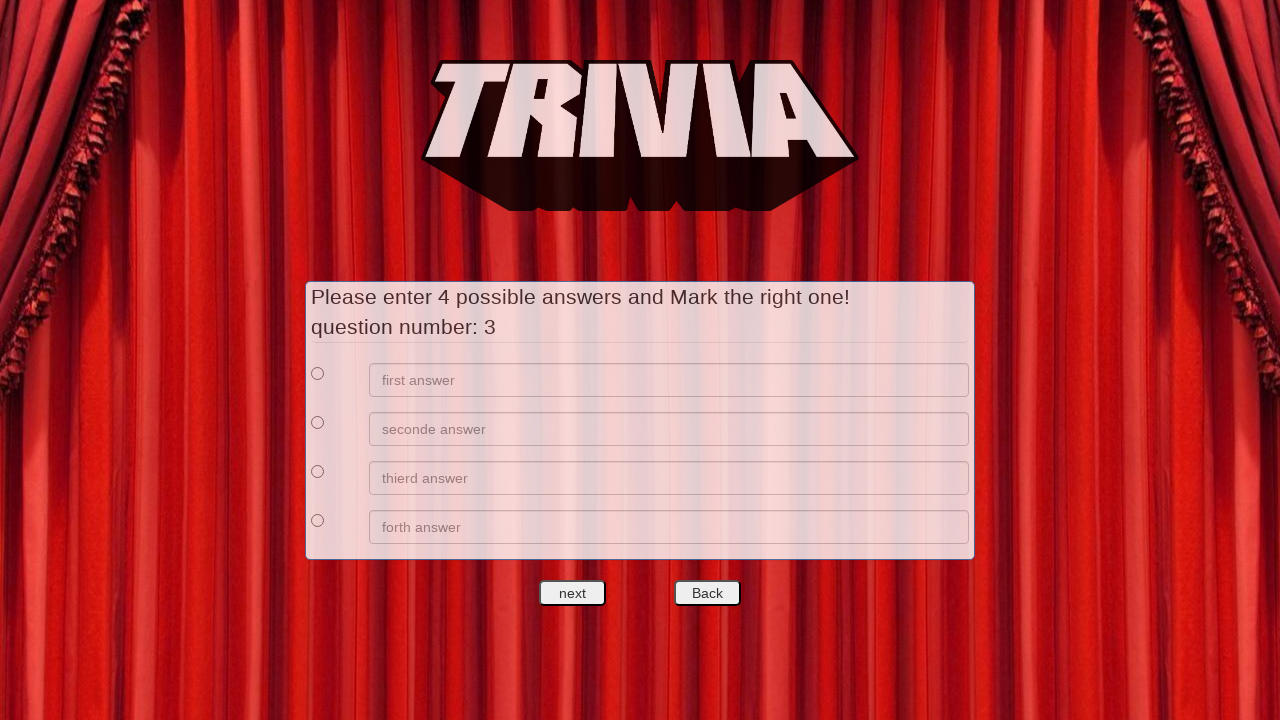

Clicked back button to return to question 3 at (707, 593) on #backquest
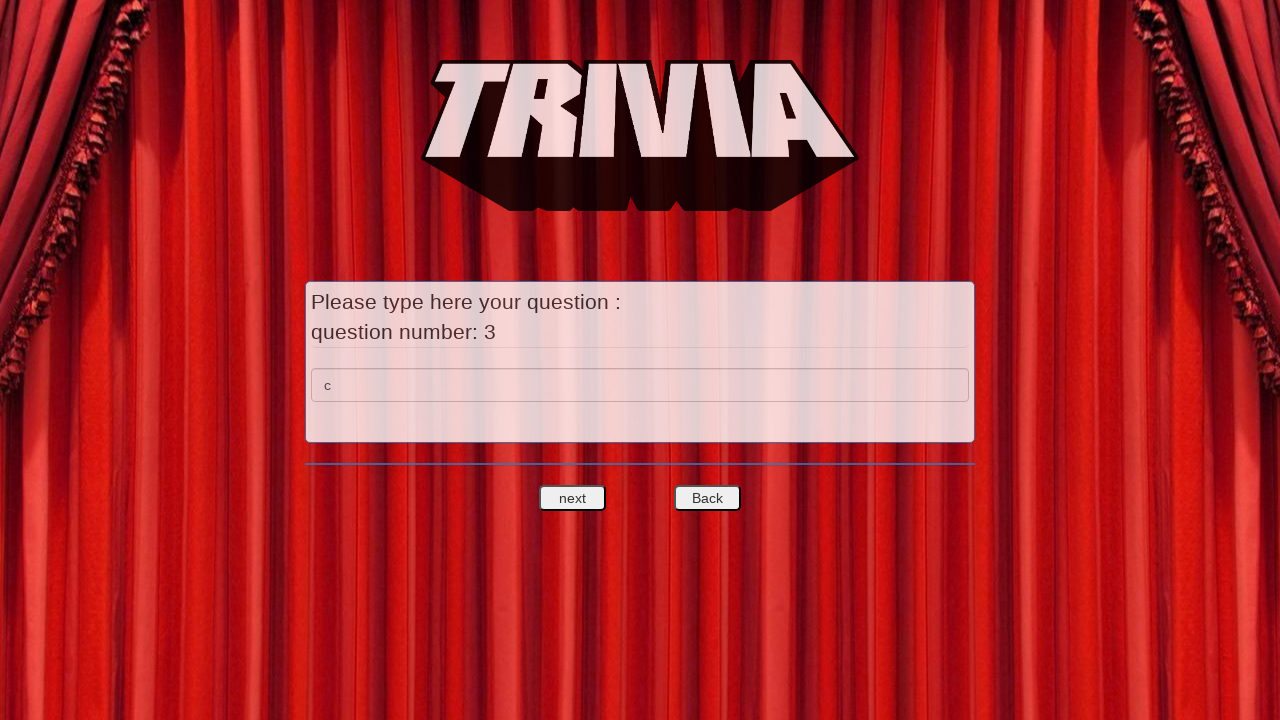

Verified that question field is displayed after clicking back button
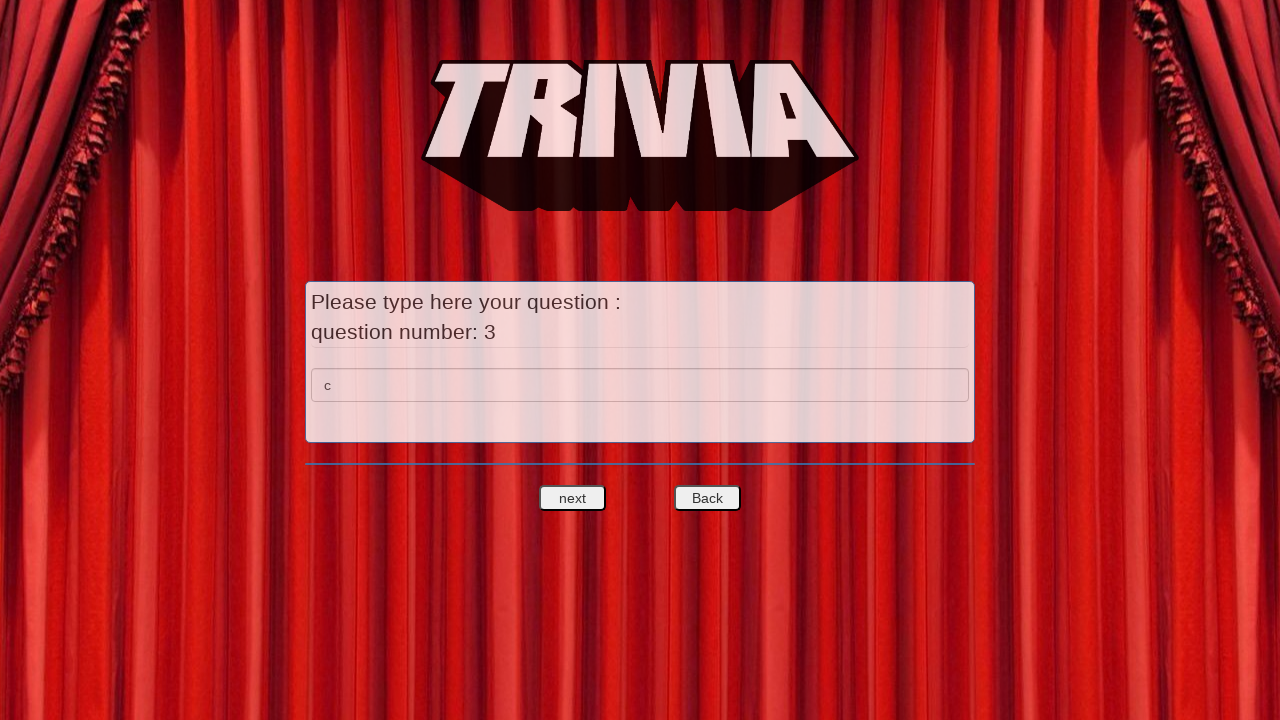

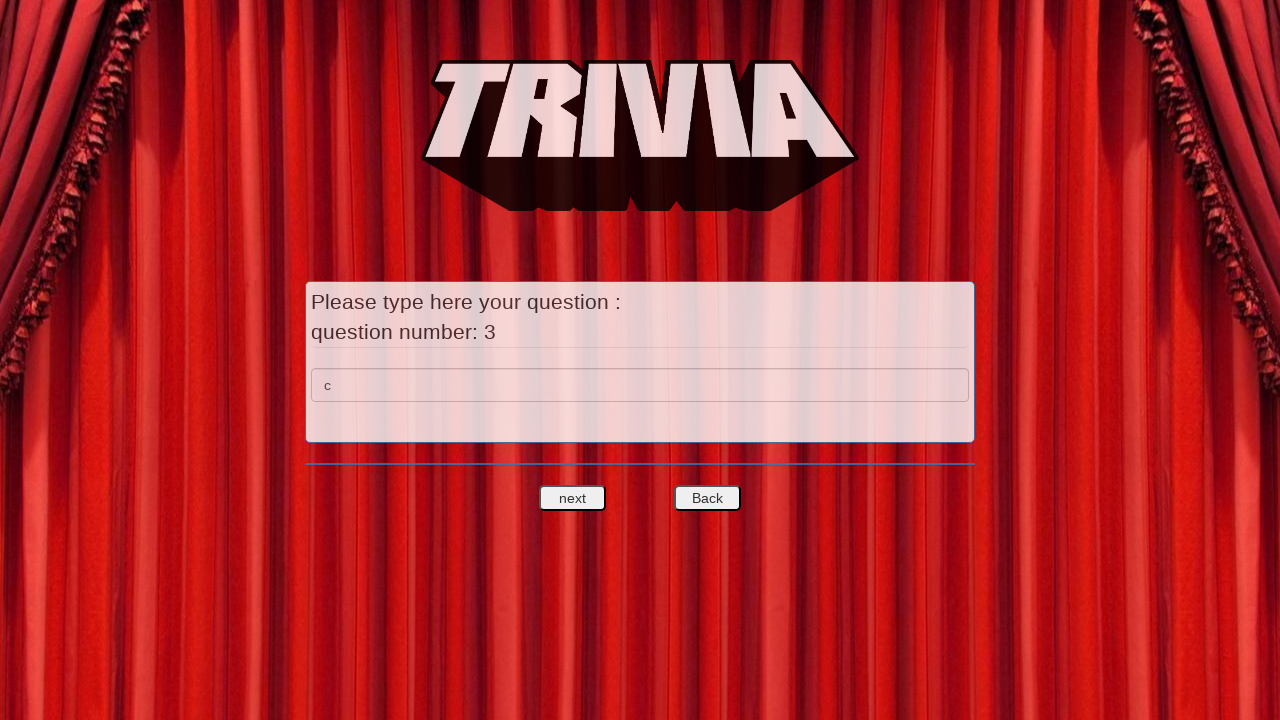